Navigates to a Ladbrokes sports betting page for Ligue 1 football and verifies that match events and betting odds are displayed on the page.

Starting URL: https://www.ladbrokes.be/fr/sports/#!/calcio/fr-ligue-1/

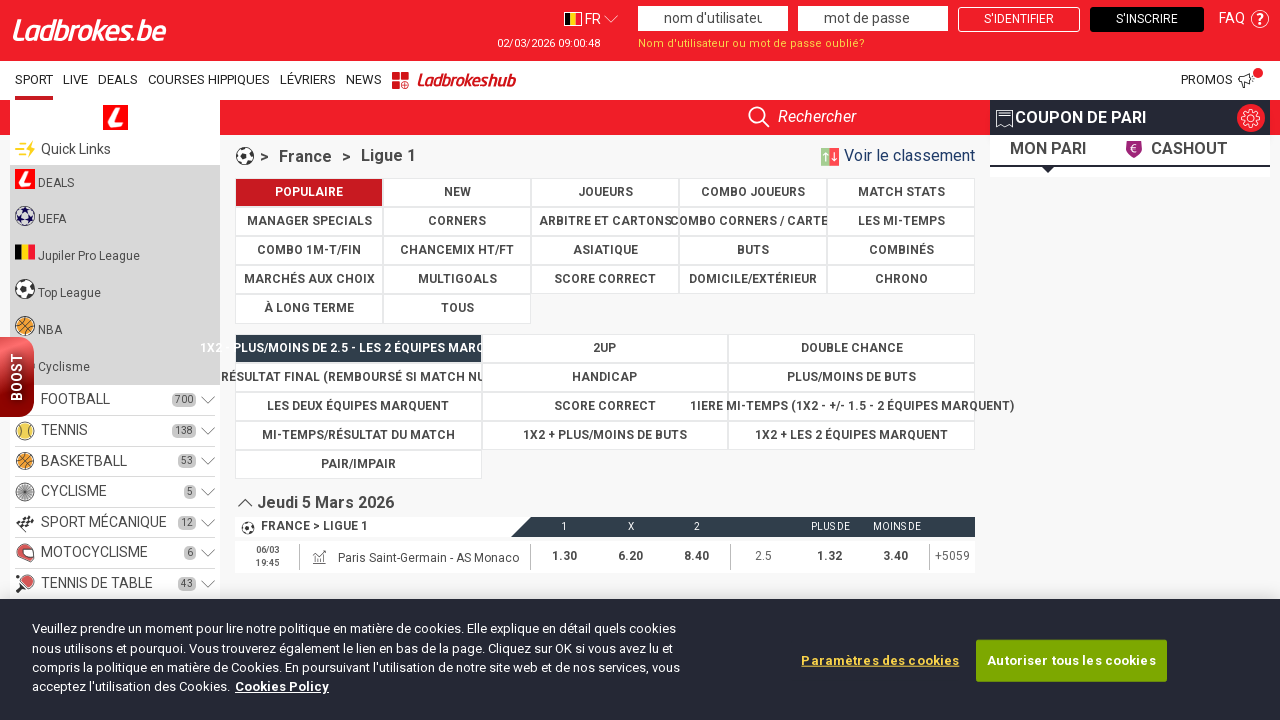

Waited 15 seconds for page to fully load
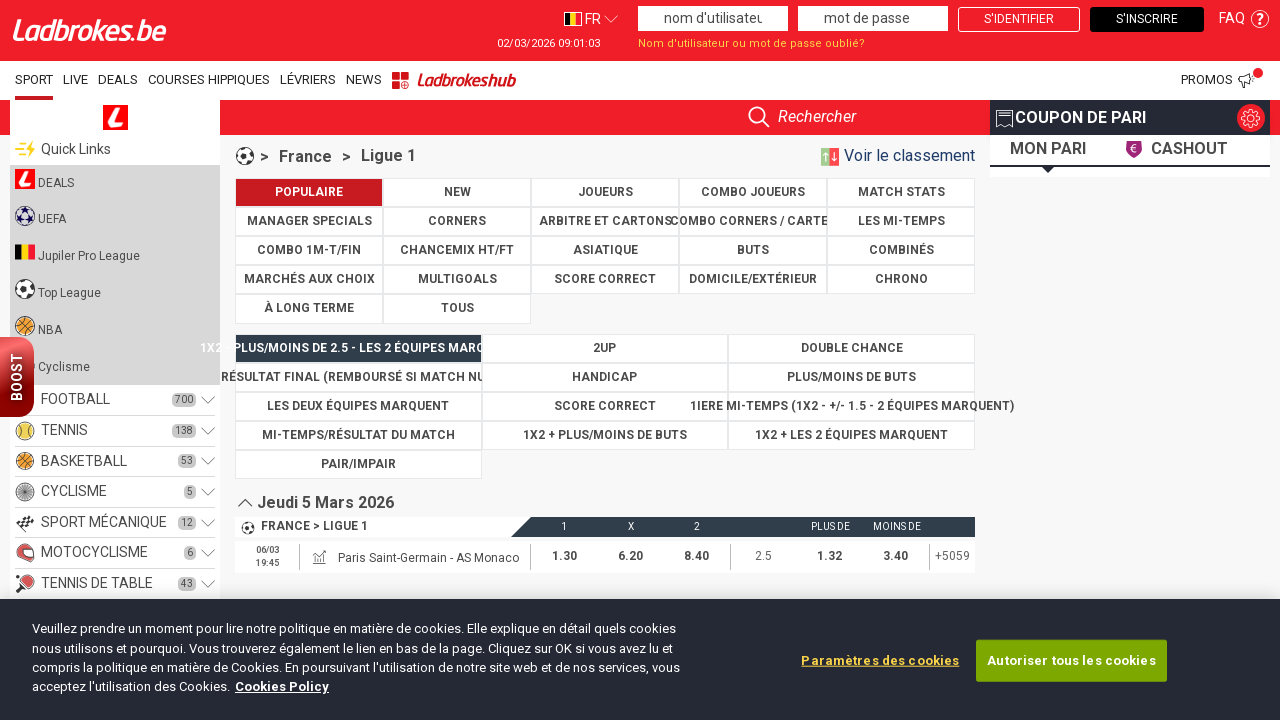

Match event players (team names) are now visible
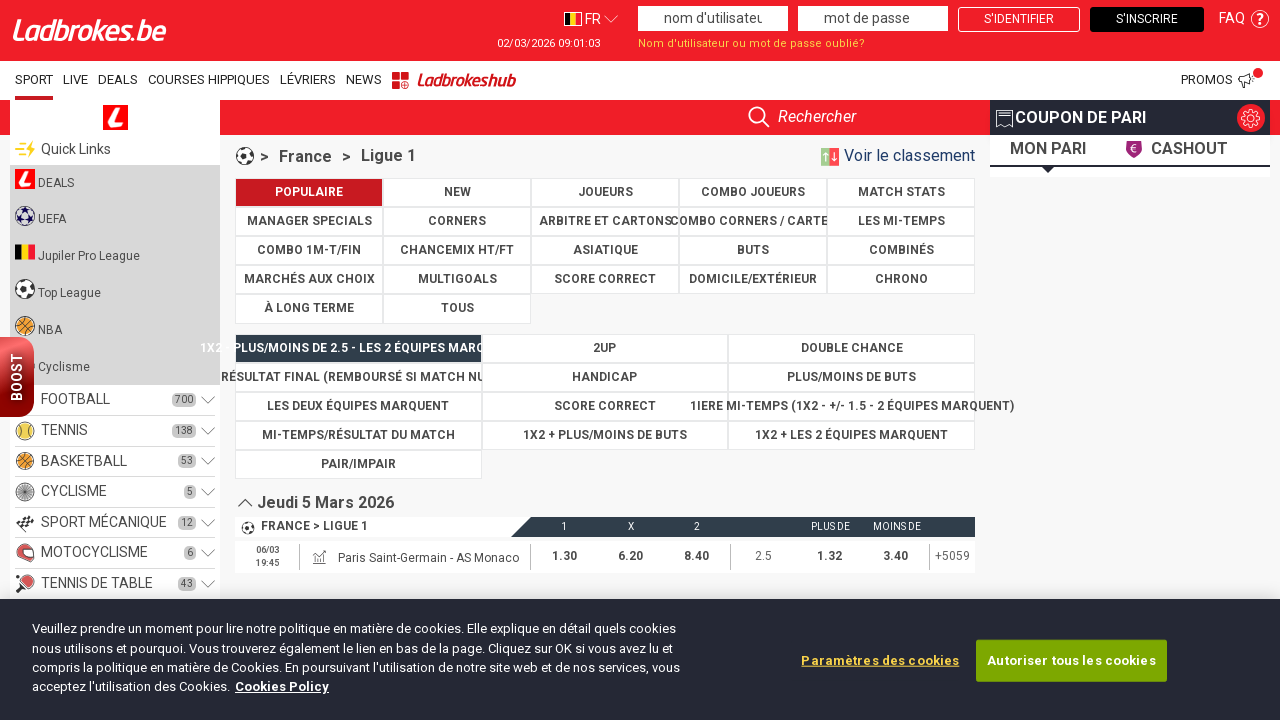

Betting odds quotes are now visible on the Ligue 1 page
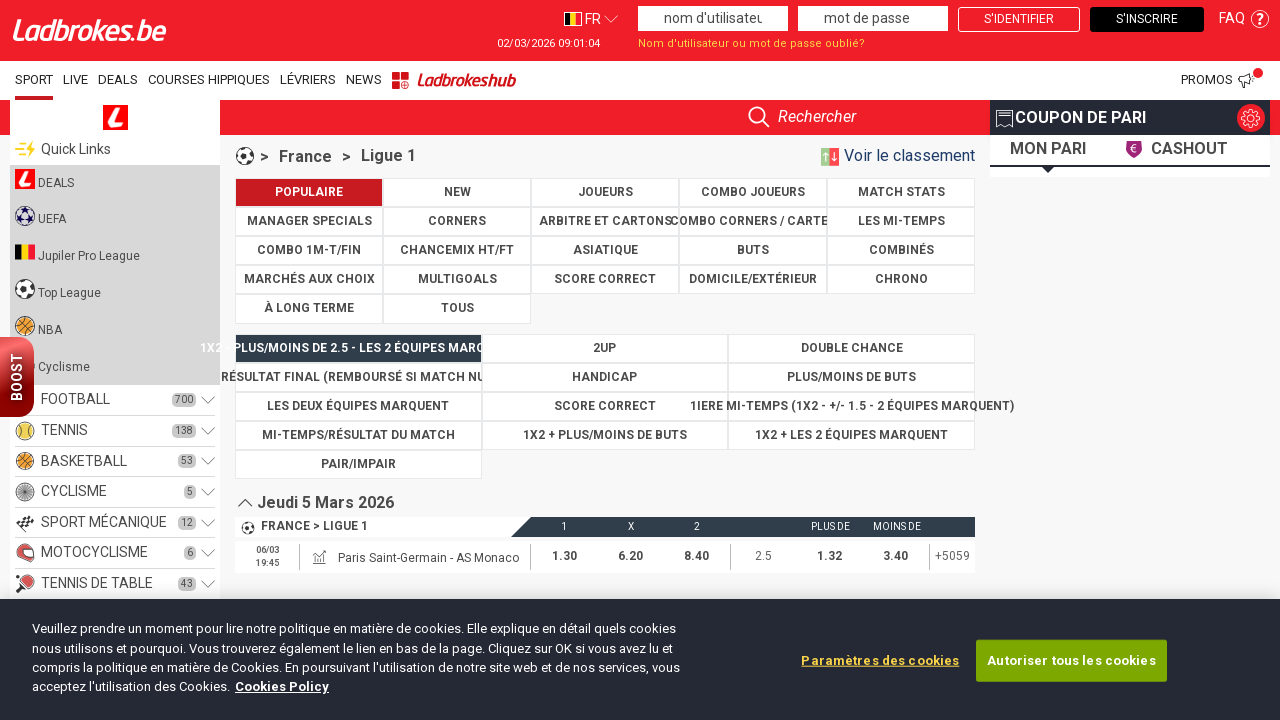

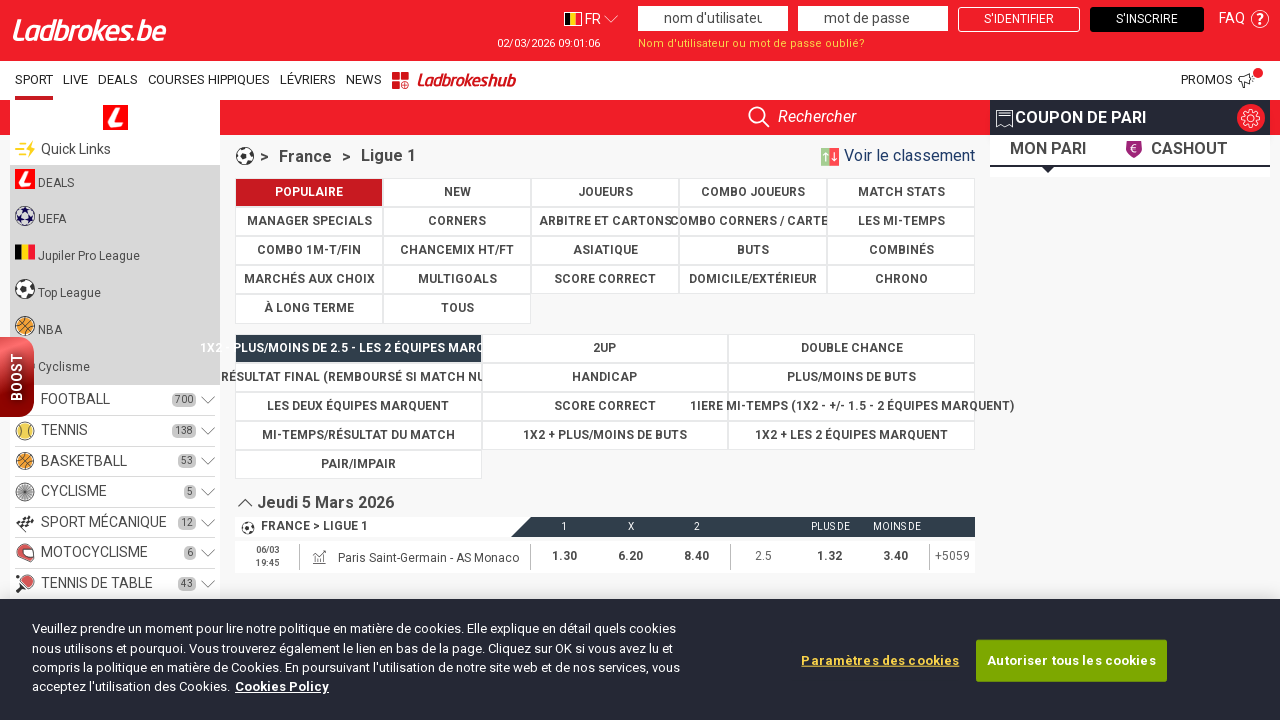